Tests load delay functionality by clicking a load button, waiting for a primary button to appear after a delay, and then clicking it to verify it's enabled and displayed.

Starting URL: http://uitestingplayground.com/

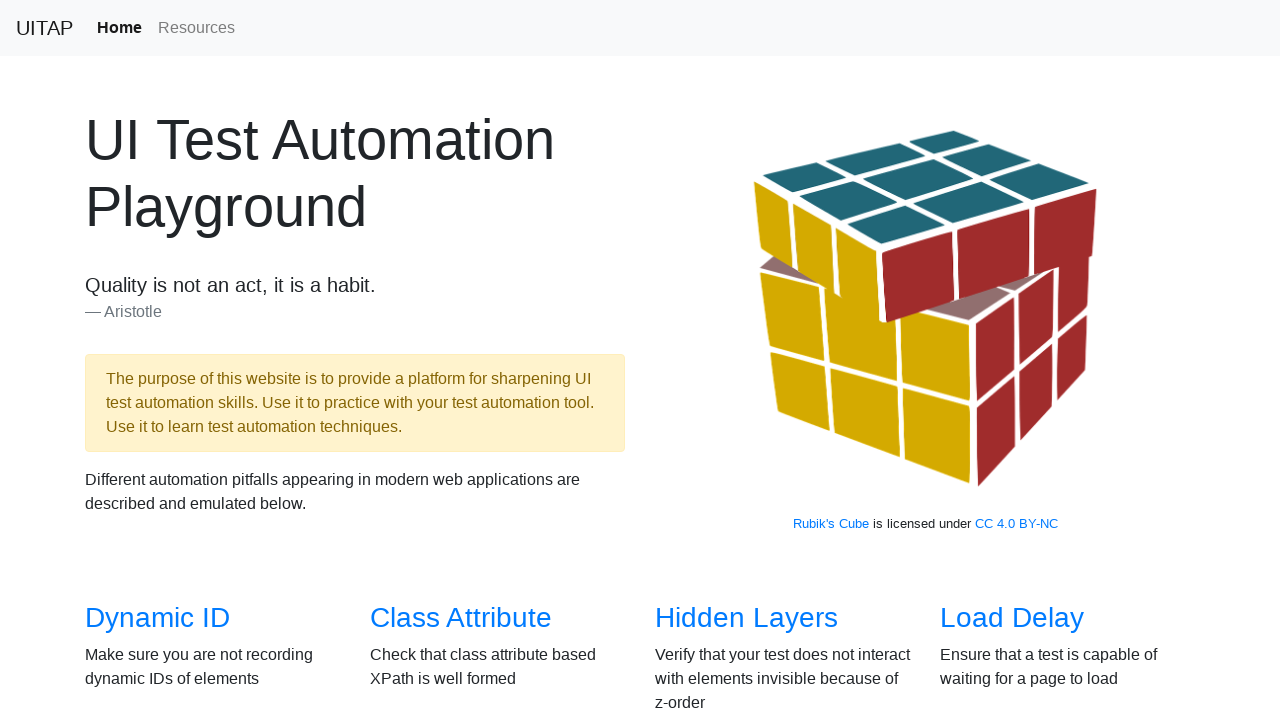

Clicked the Load Delay link/button on the main page at (1012, 618) on xpath=//*[@id='overview']/div/div[1]/div[4]/h3/a
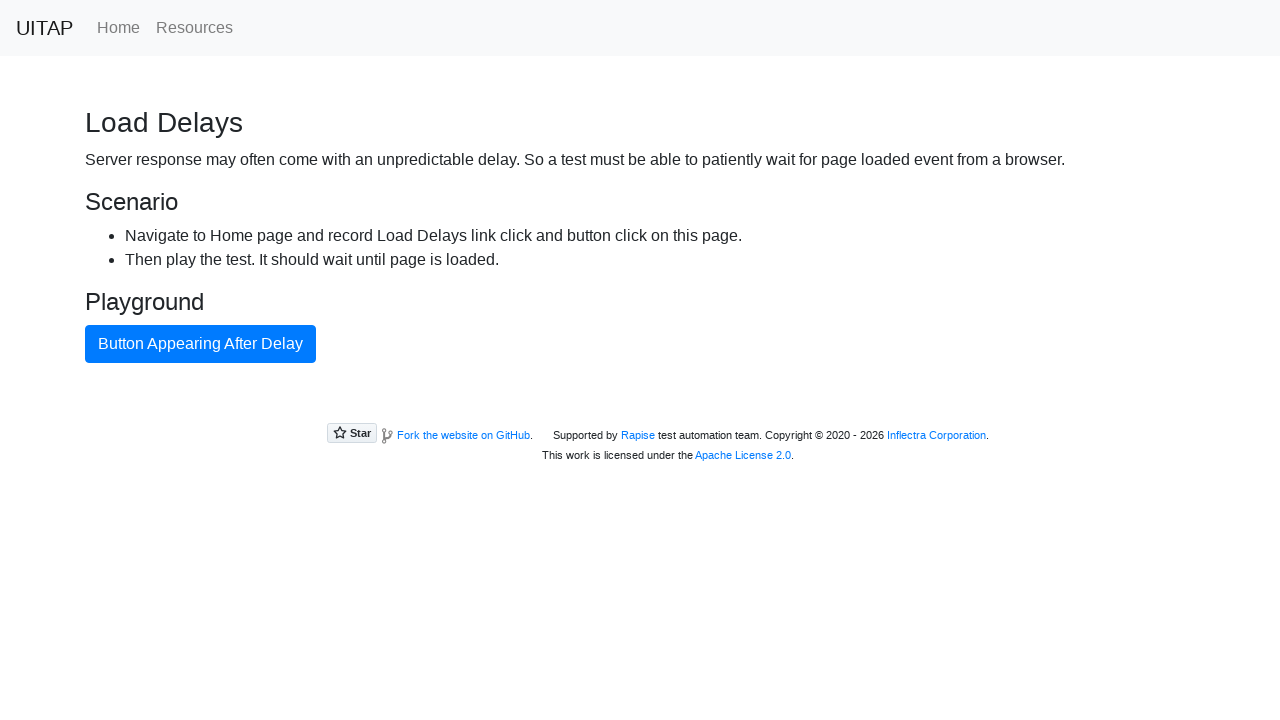

Waited for primary button to appear after load delay
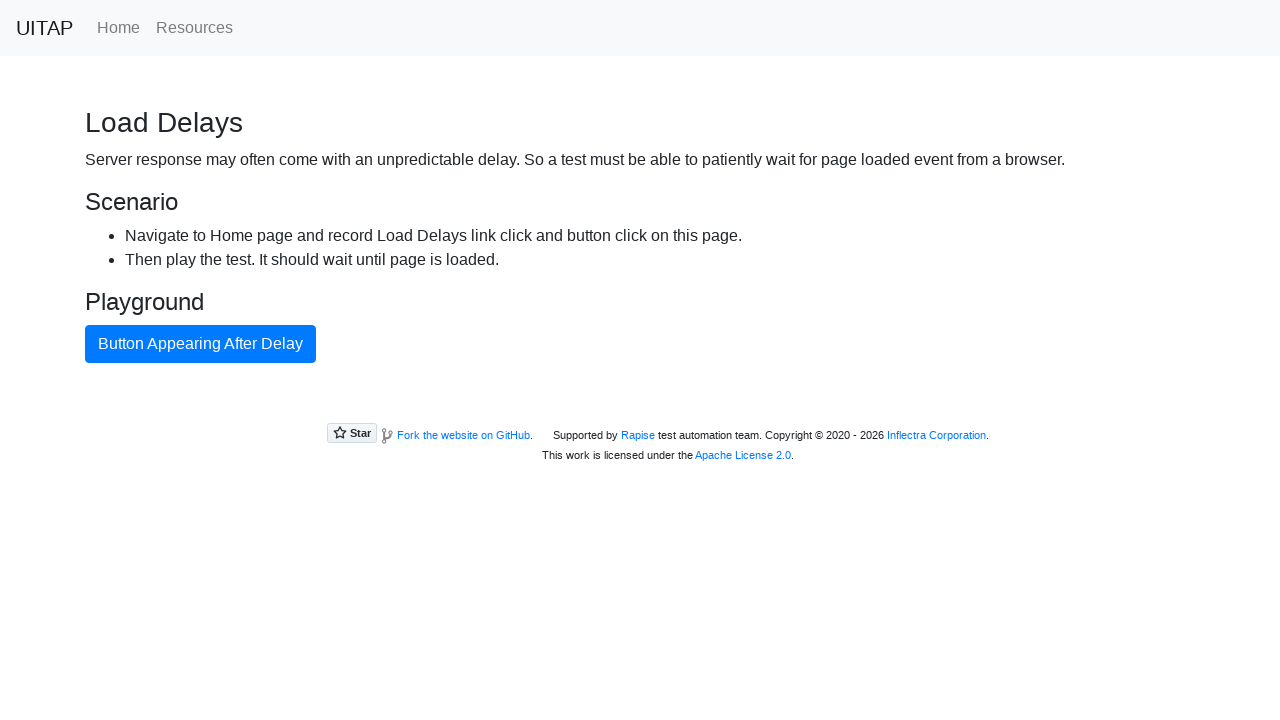

Clicked the primary button at (200, 344) on xpath=//button[contains(@class,'btn-primary')]
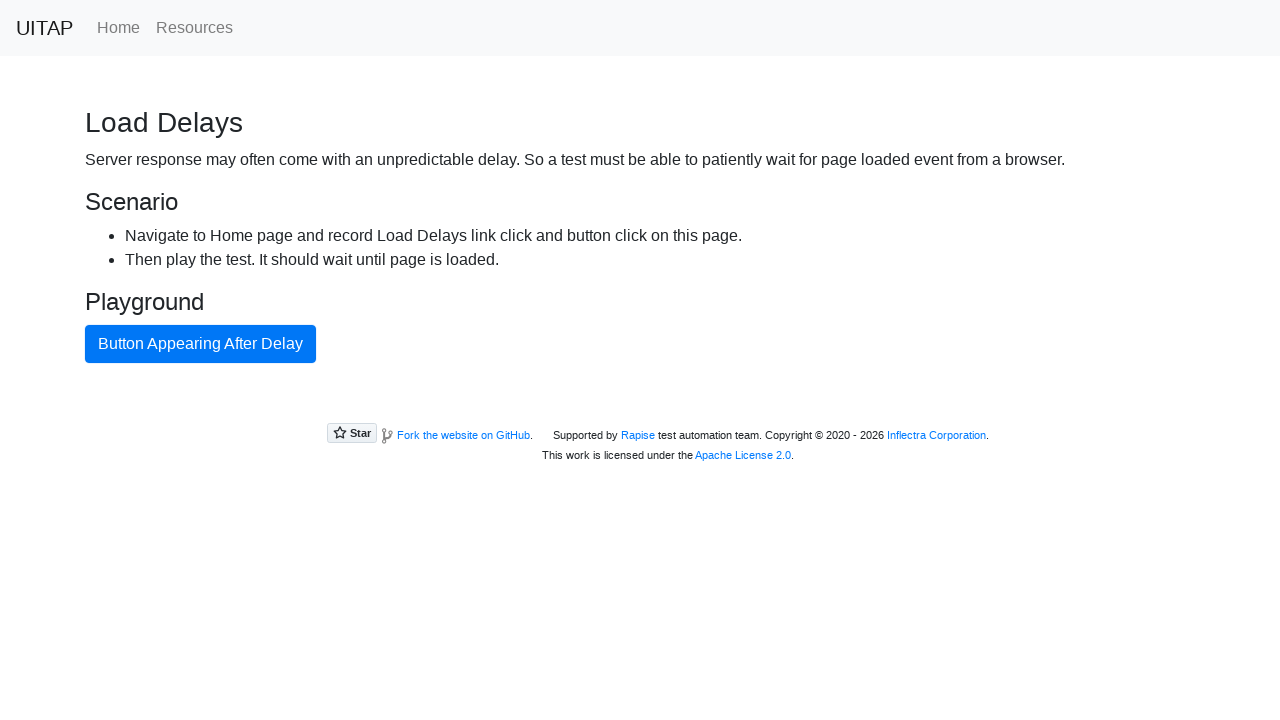

Verified primary button is visible and enabled
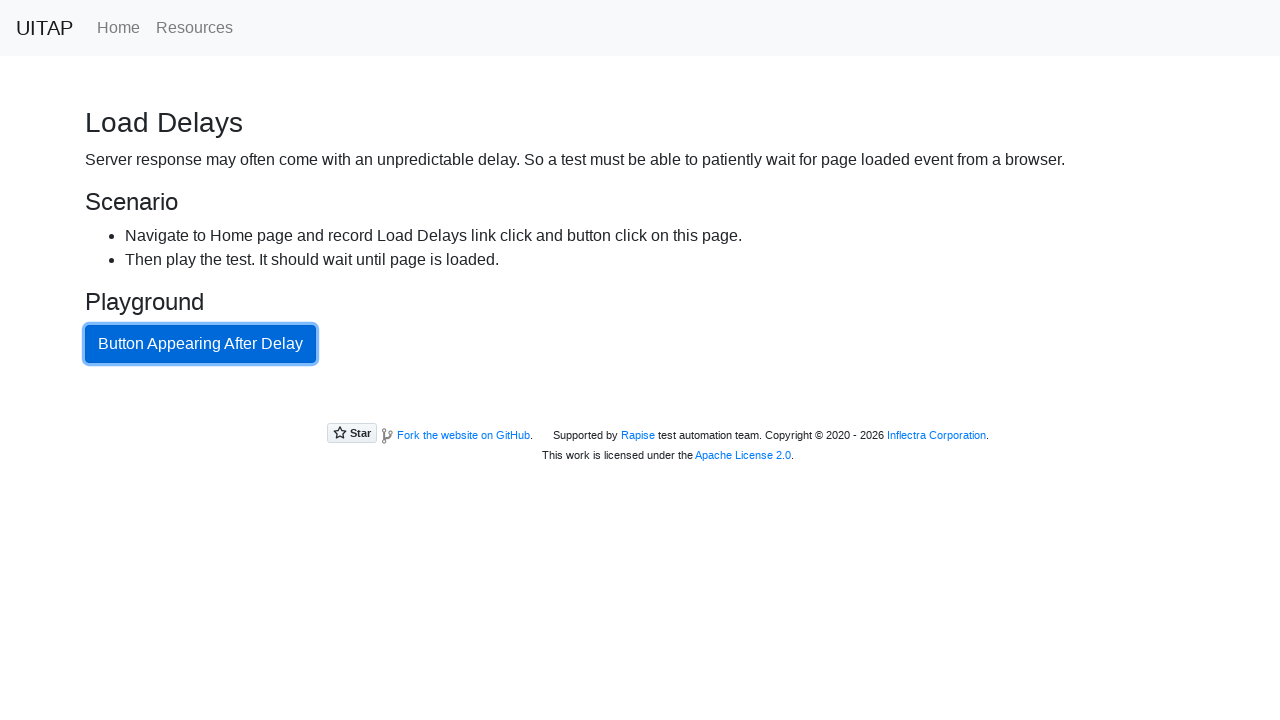

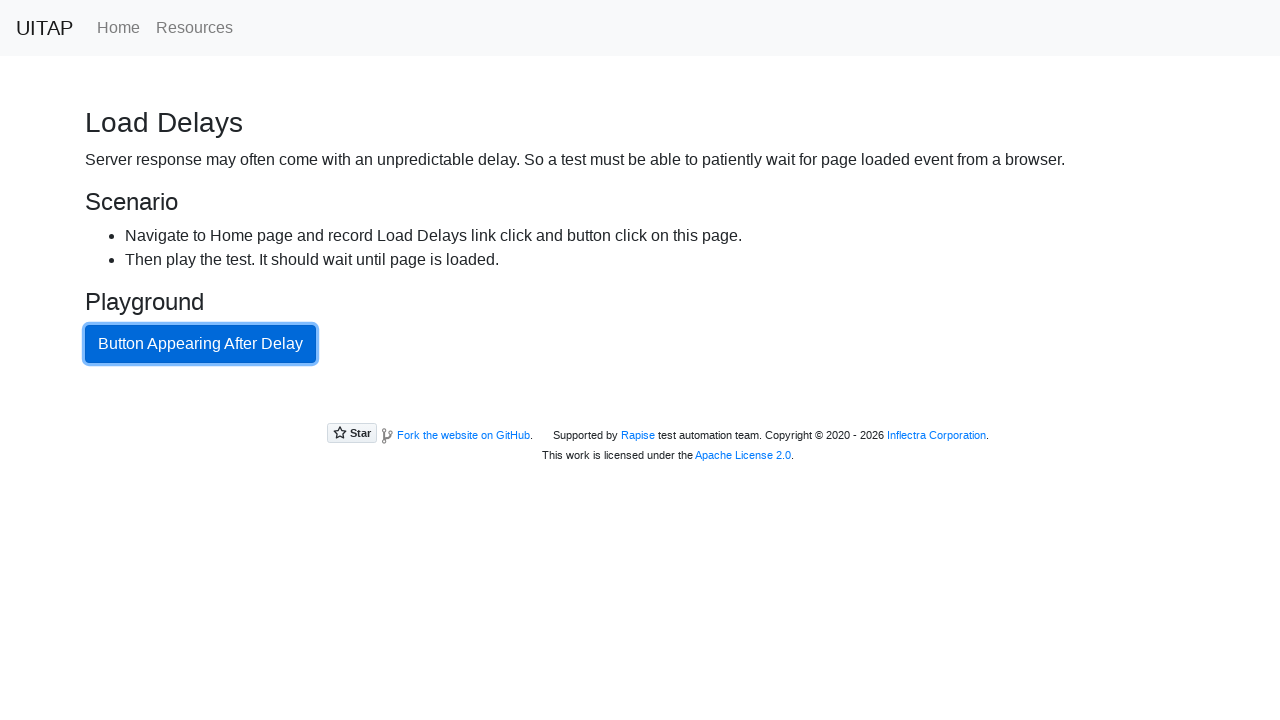